Tests an e-commerce cart and checkout flow by adding multiple products to cart, applying a promo code, and verifying the promo code is accepted

Starting URL: https://rahulshettyacademy.com/seleniumPractise/

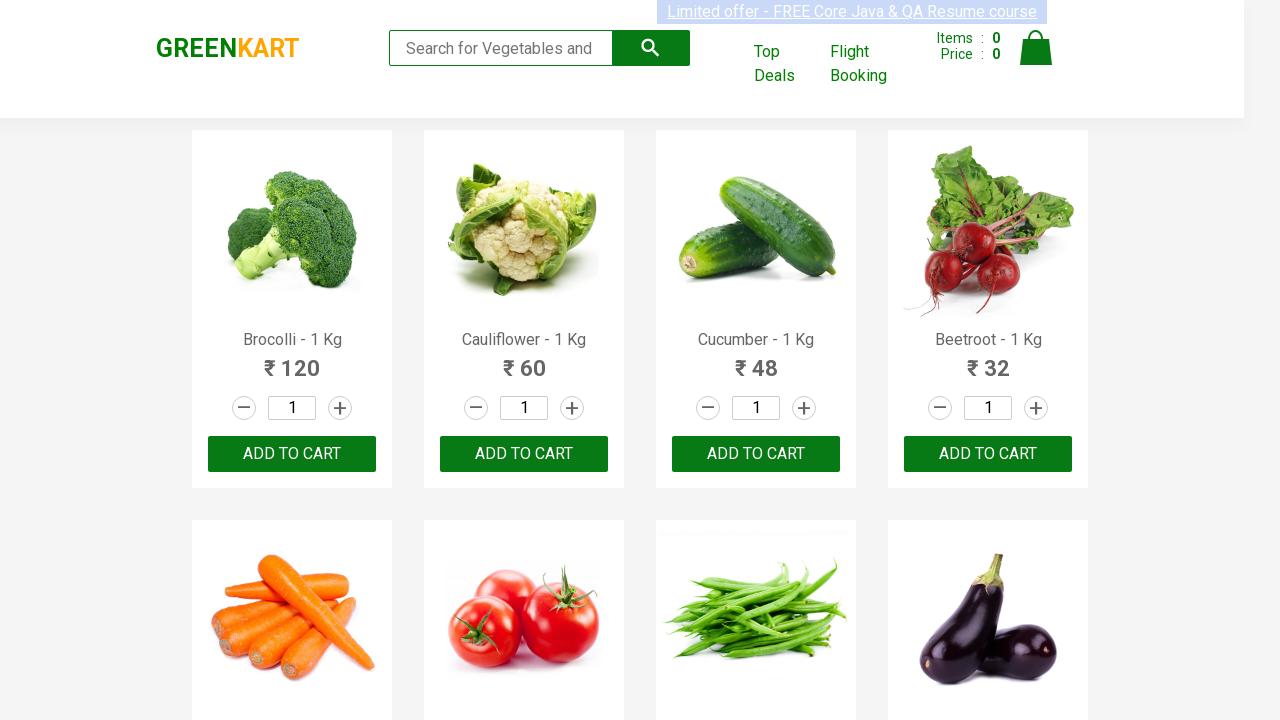

Waited 3 seconds for page to load
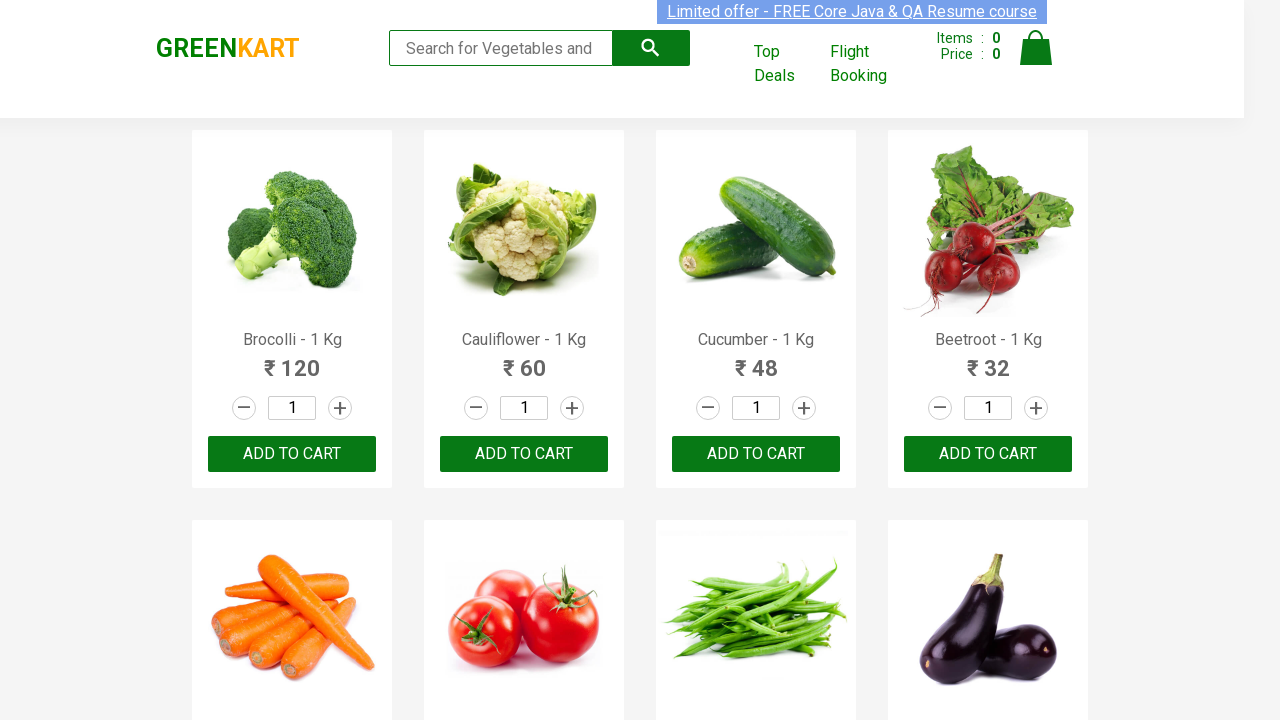

Retrieved all product elements from page
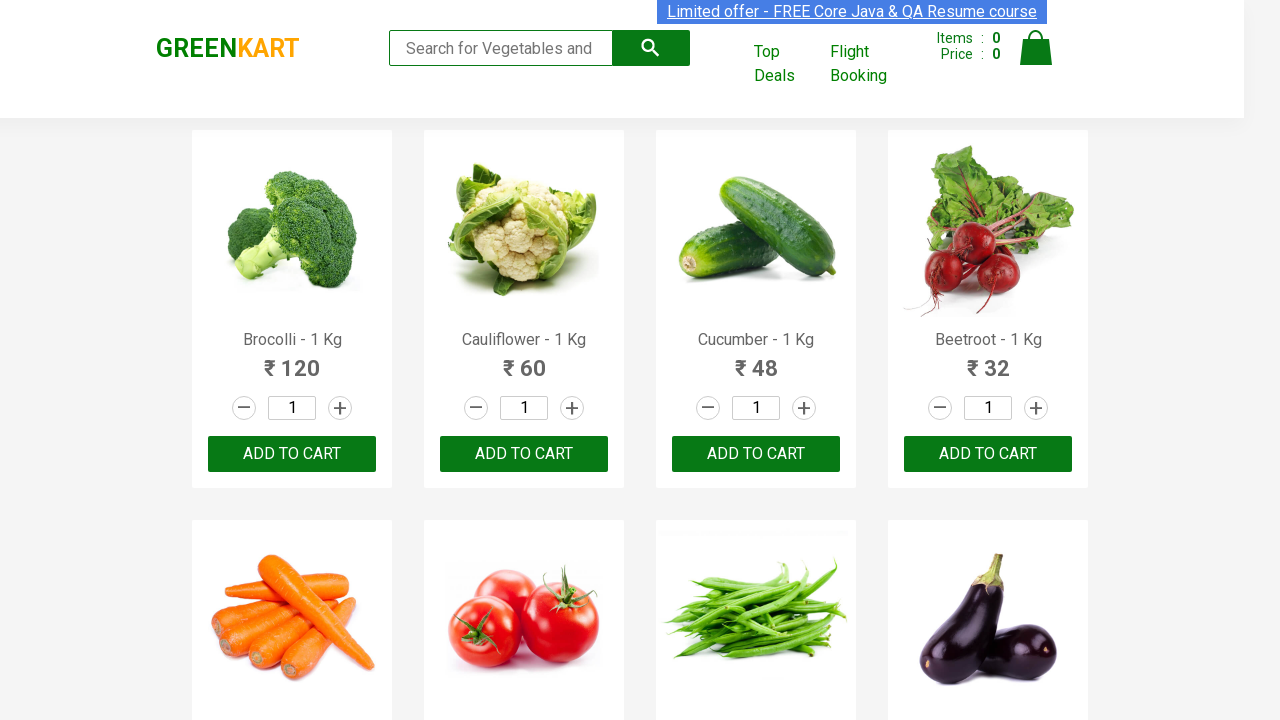

Added 'Cauliflower' to cart at (524, 454) on div.product-action button >> nth=1
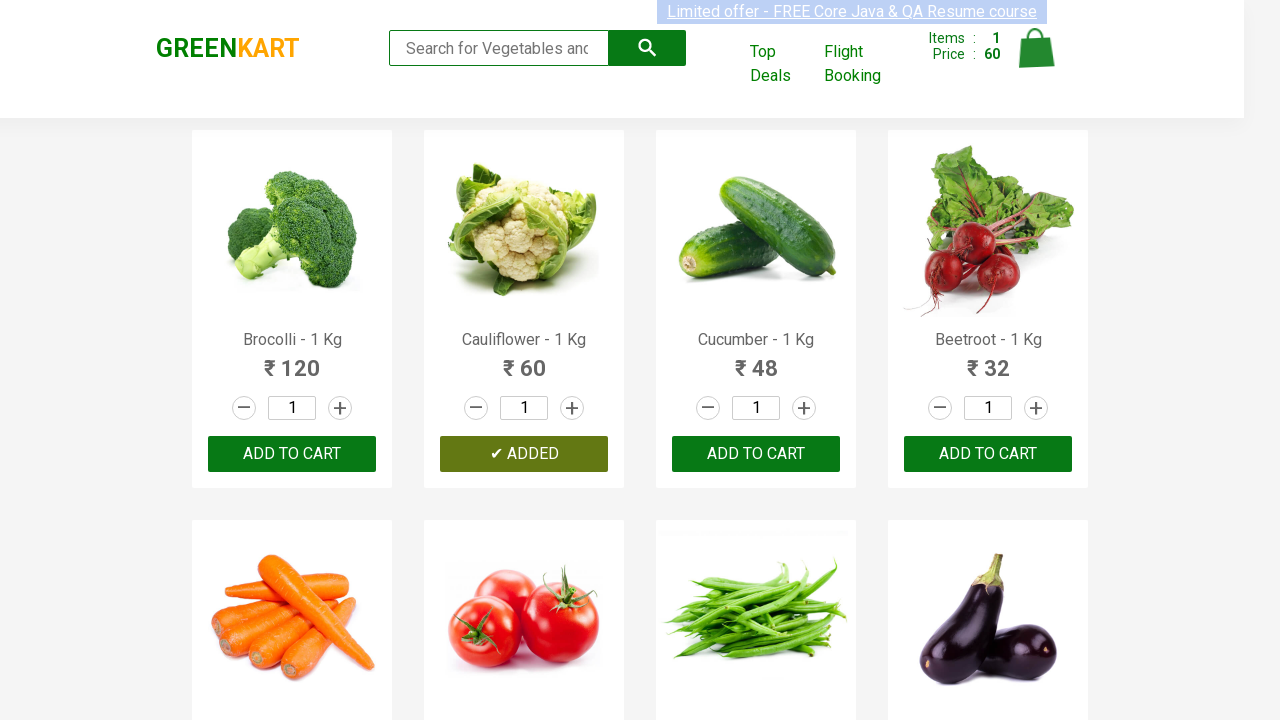

Added 'Tomato' to cart at (524, 360) on div.product-action button >> nth=5
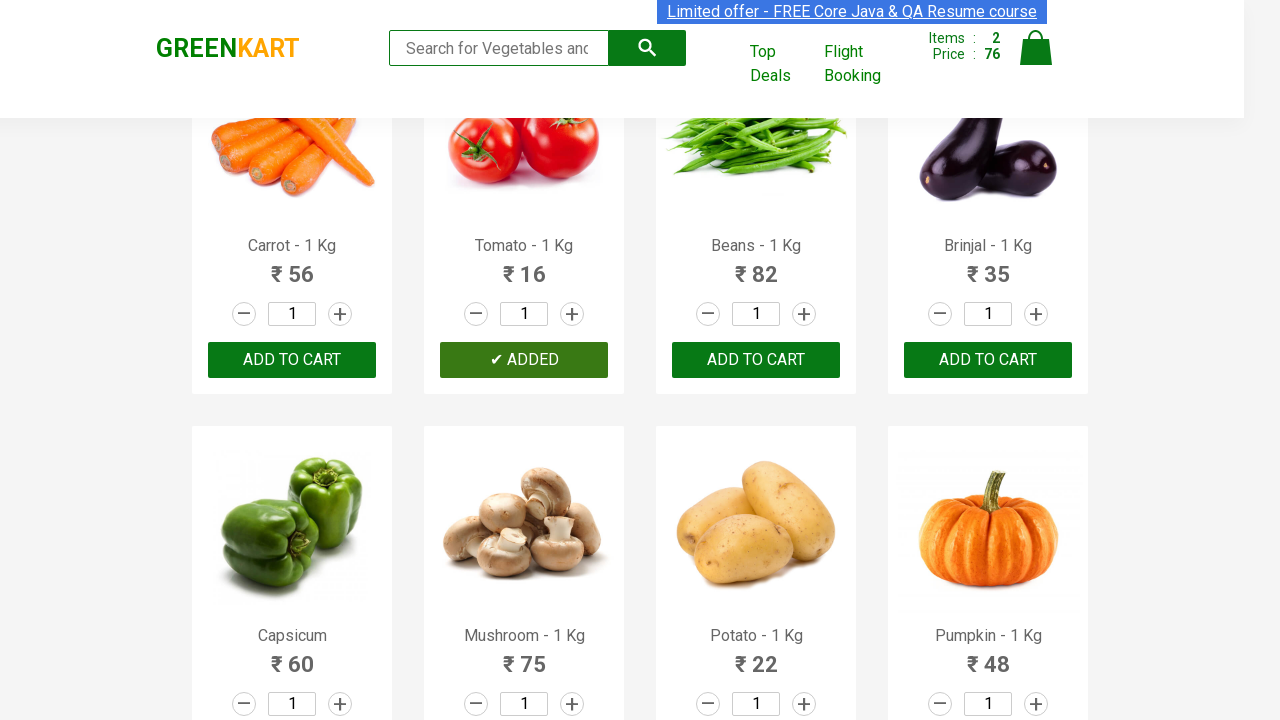

Added 'Potato' to cart at (756, 360) on div.product-action button >> nth=10
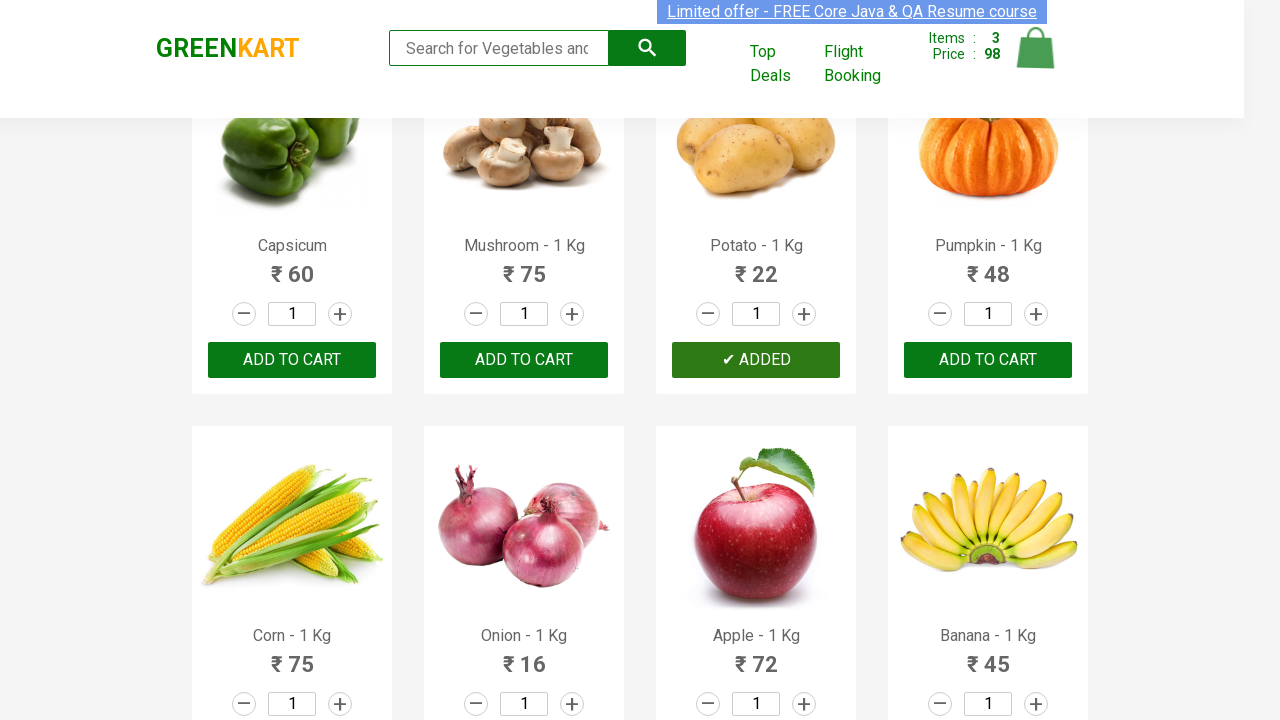

Added 'Musk Melon' to cart at (756, 360) on div.product-action button >> nth=18
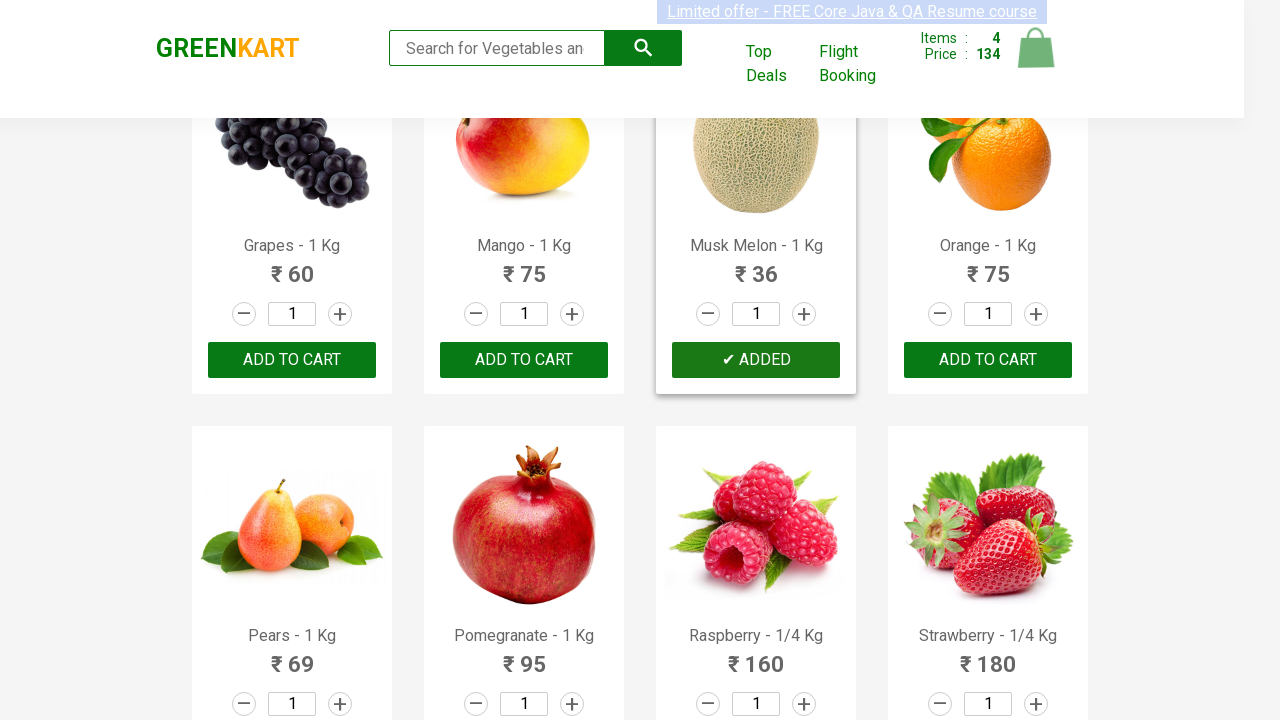

Clicked cart icon to view cart at (1036, 48) on img[alt='Cart']
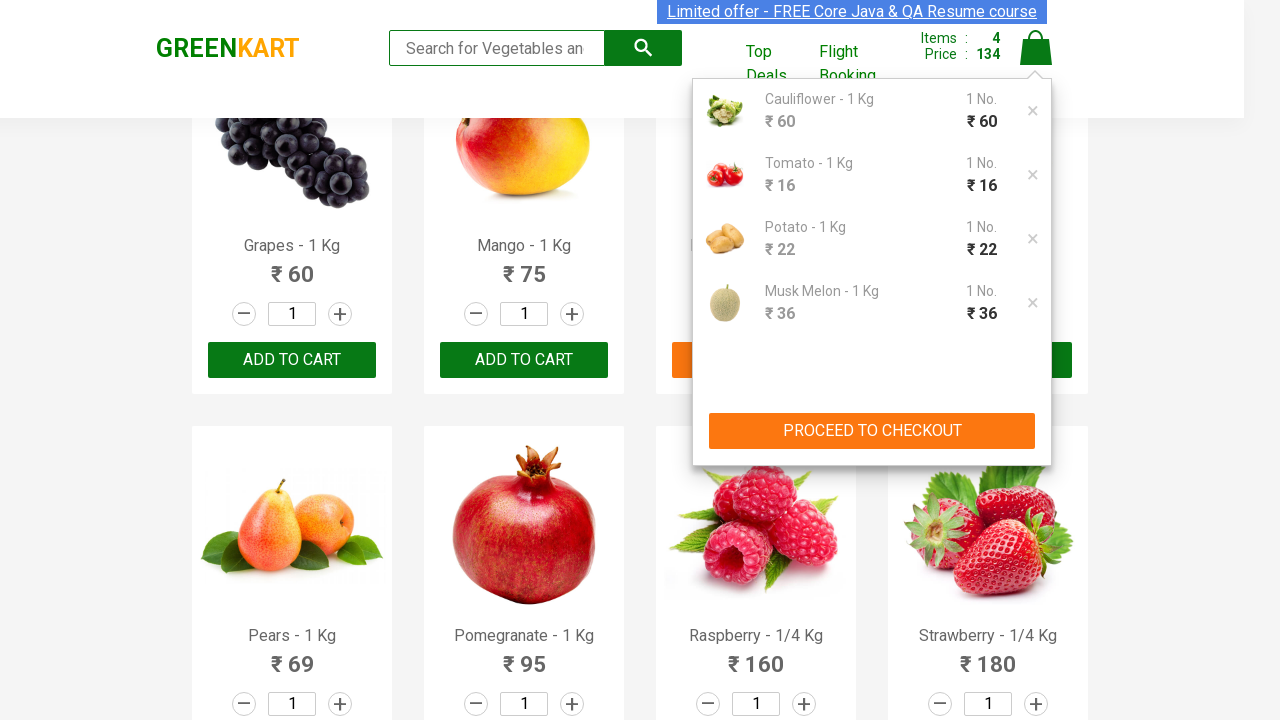

Clicked 'PROCEED TO CHECKOUT' button at (872, 431) on xpath=//button[contains(text(),'PROCEED TO CHECKOUT')]
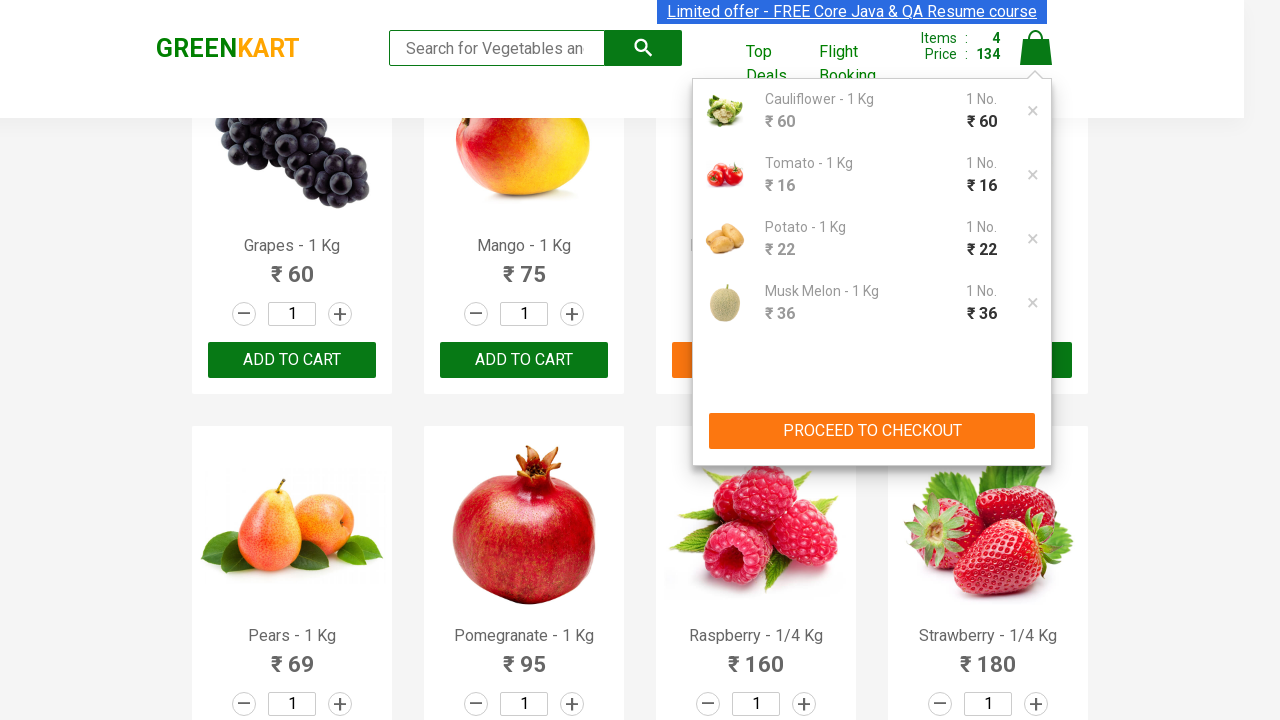

Promo code input field appeared
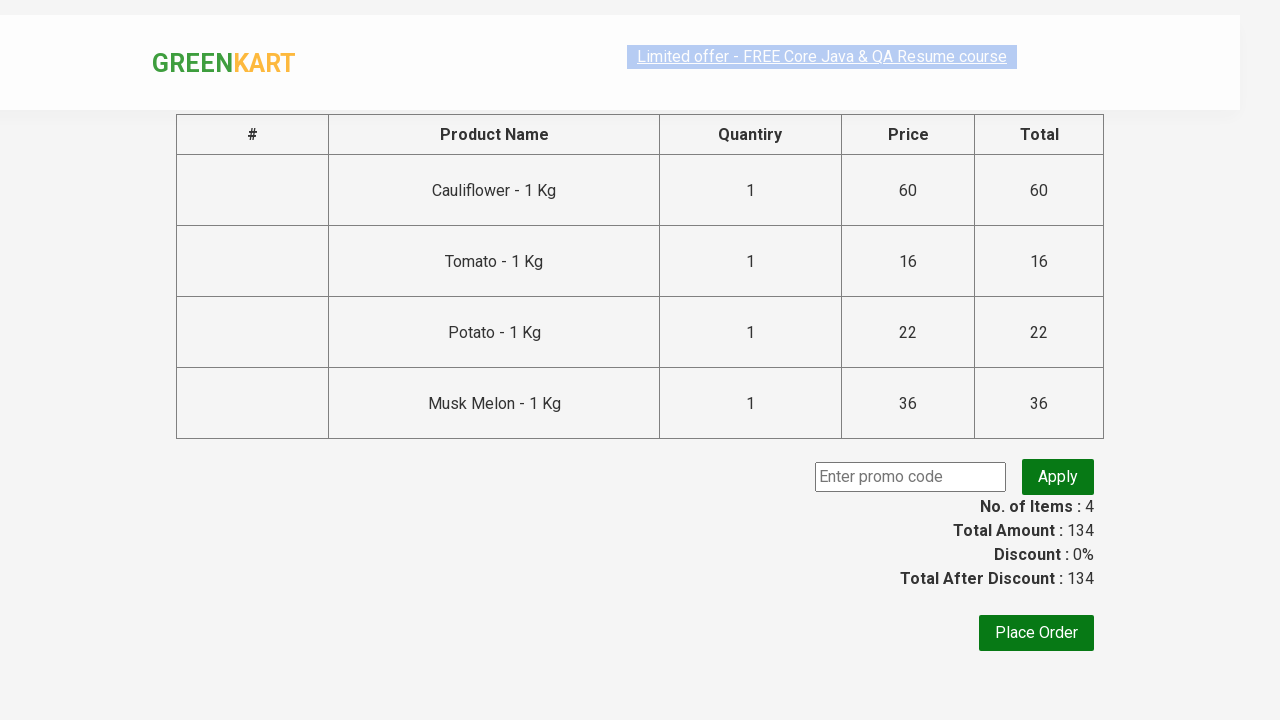

Entered promo code 'rahulshettyacademy' on input.promoCode
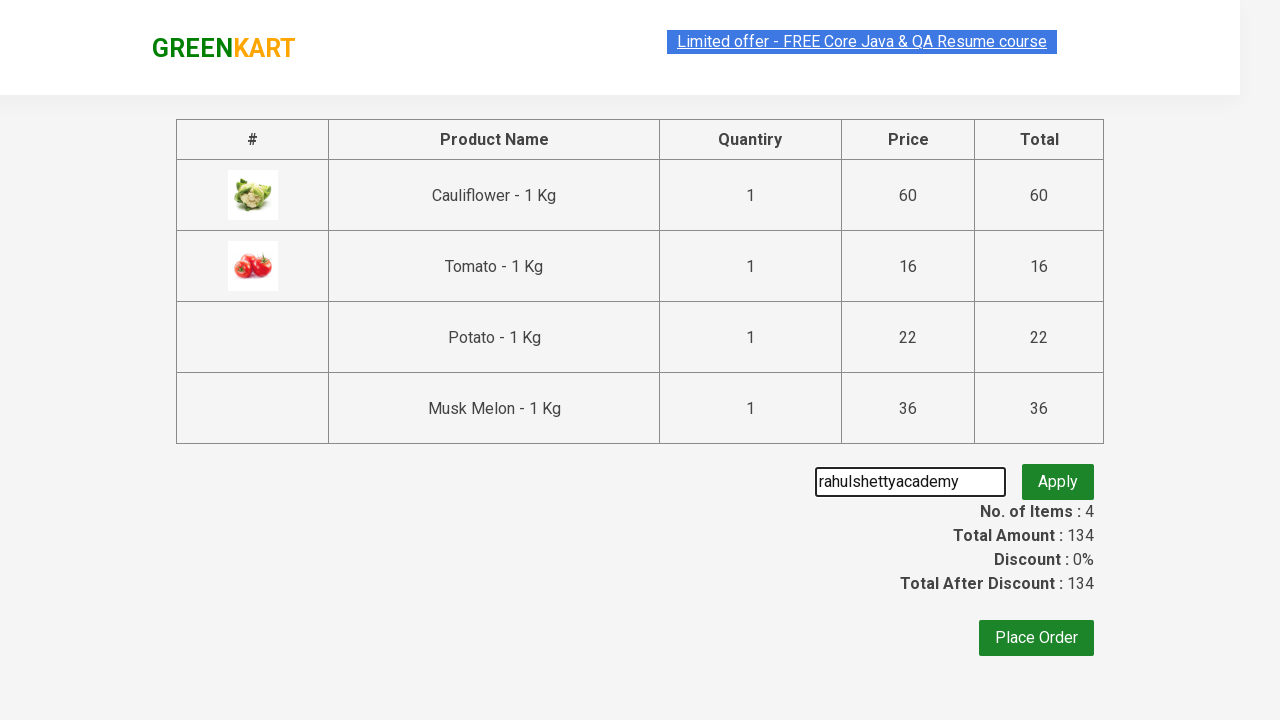

Clicked 'Apply' button to validate promo code at (1058, 477) on button.promoBtn
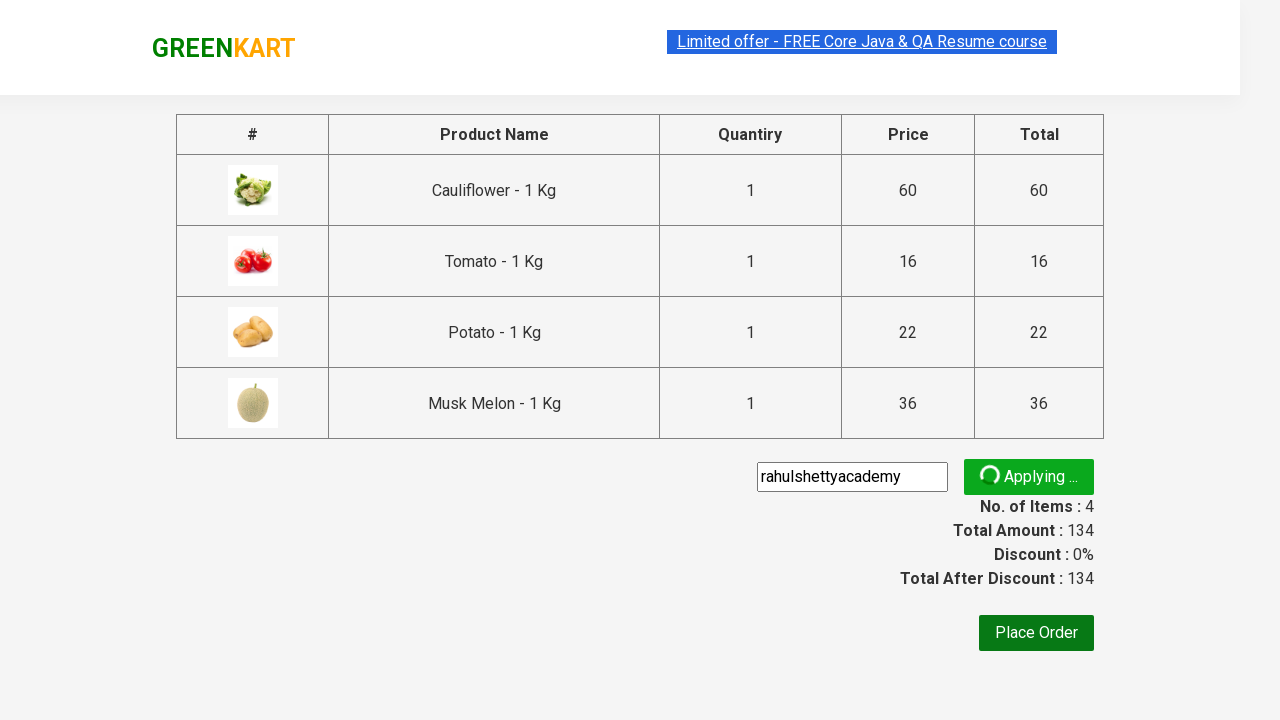

Promo code validation message appeared
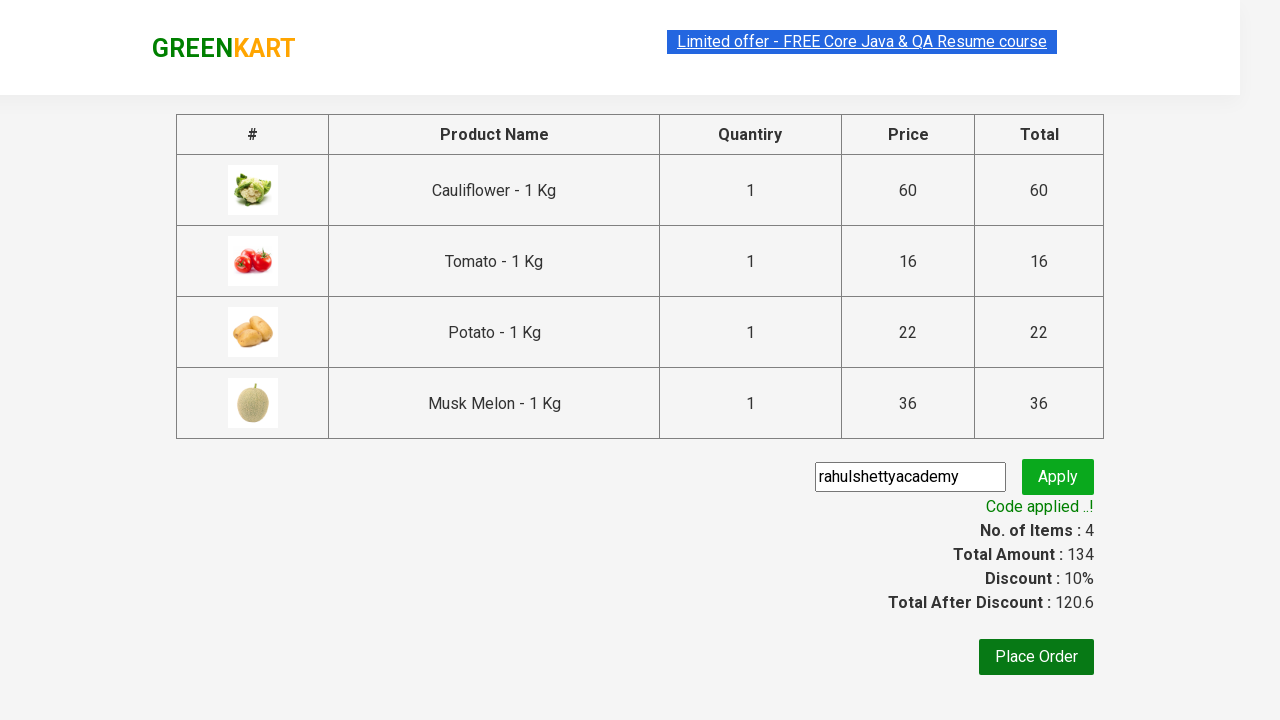

Promo code result: Code applied ..!
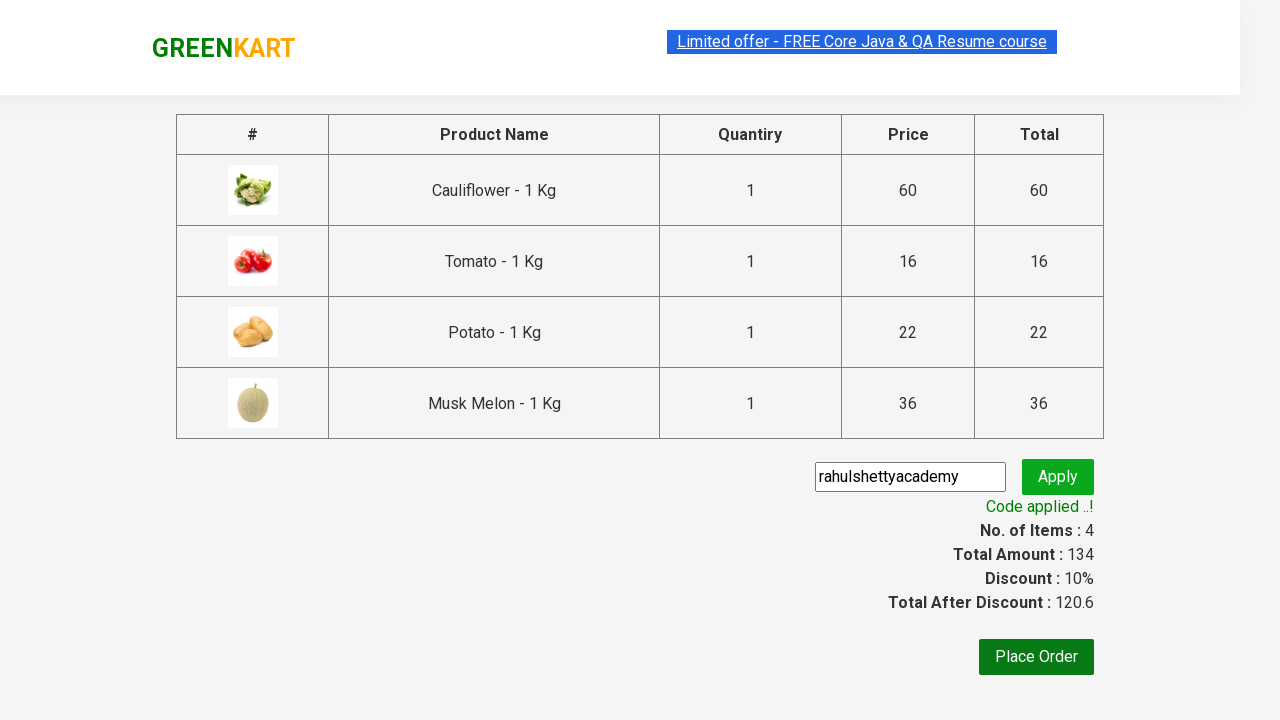

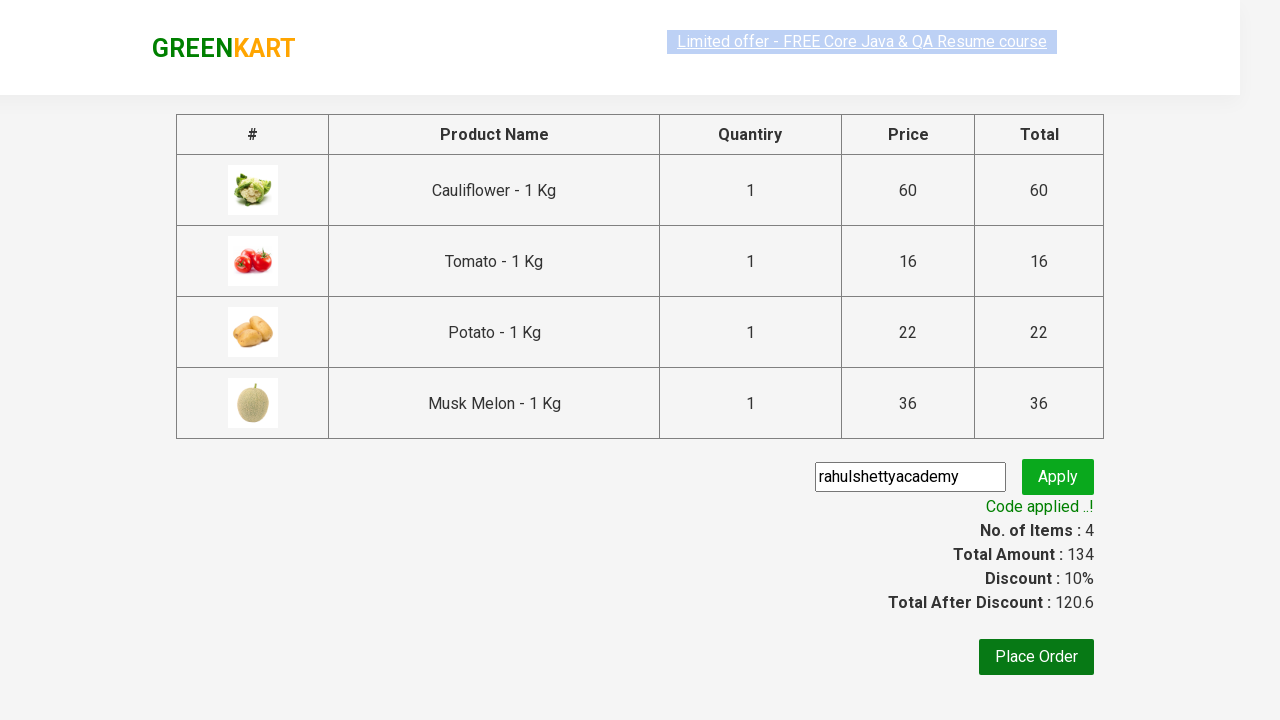